Tests window handling functionality by clicking a link that opens a new window, switching to the new window, and verifying the title changes from "Windows" to "New Window"

Starting URL: https://practice.cydeo.com/windows

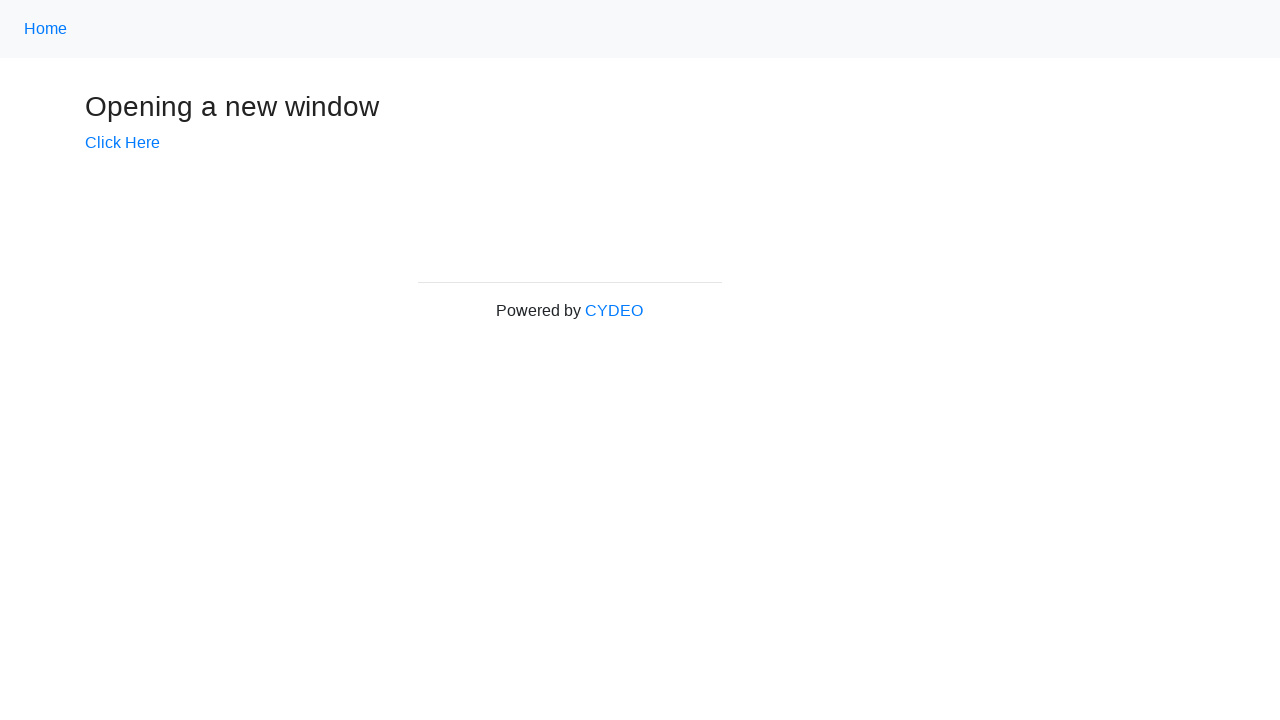

Verified initial page title is 'Windows'
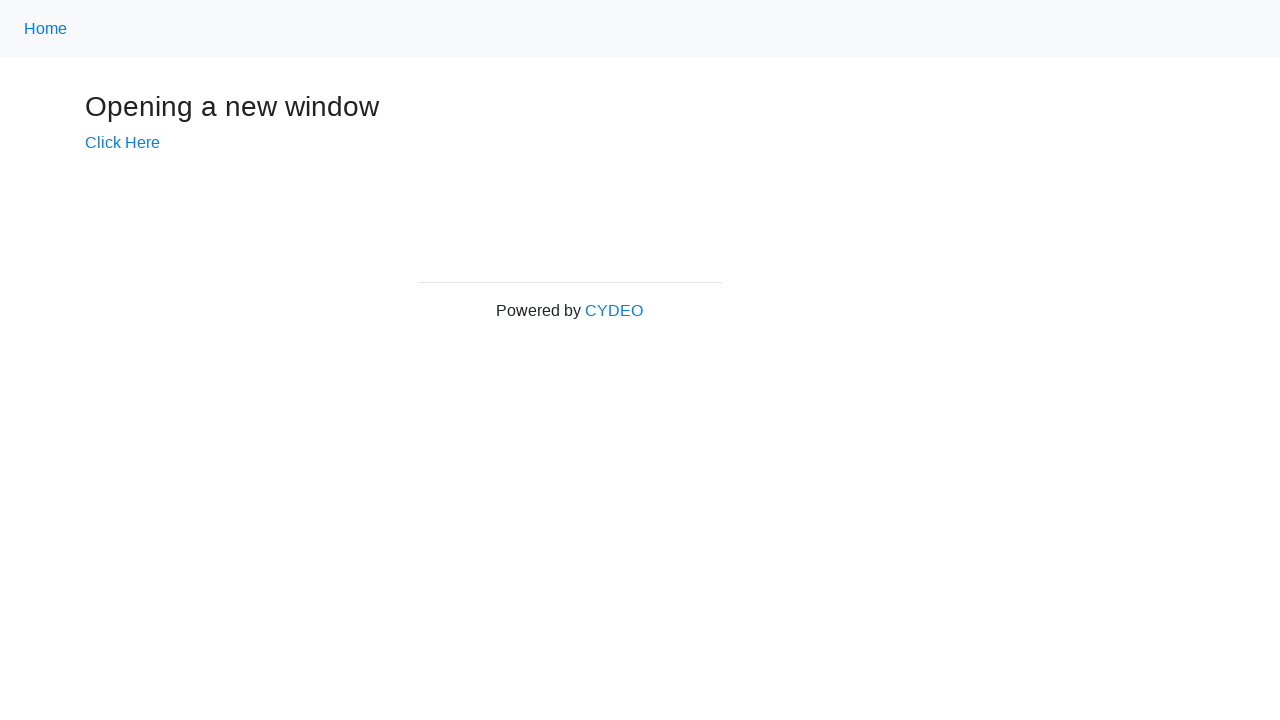

Clicked 'Click Here' link to open new window at (122, 143) on text=Click Here
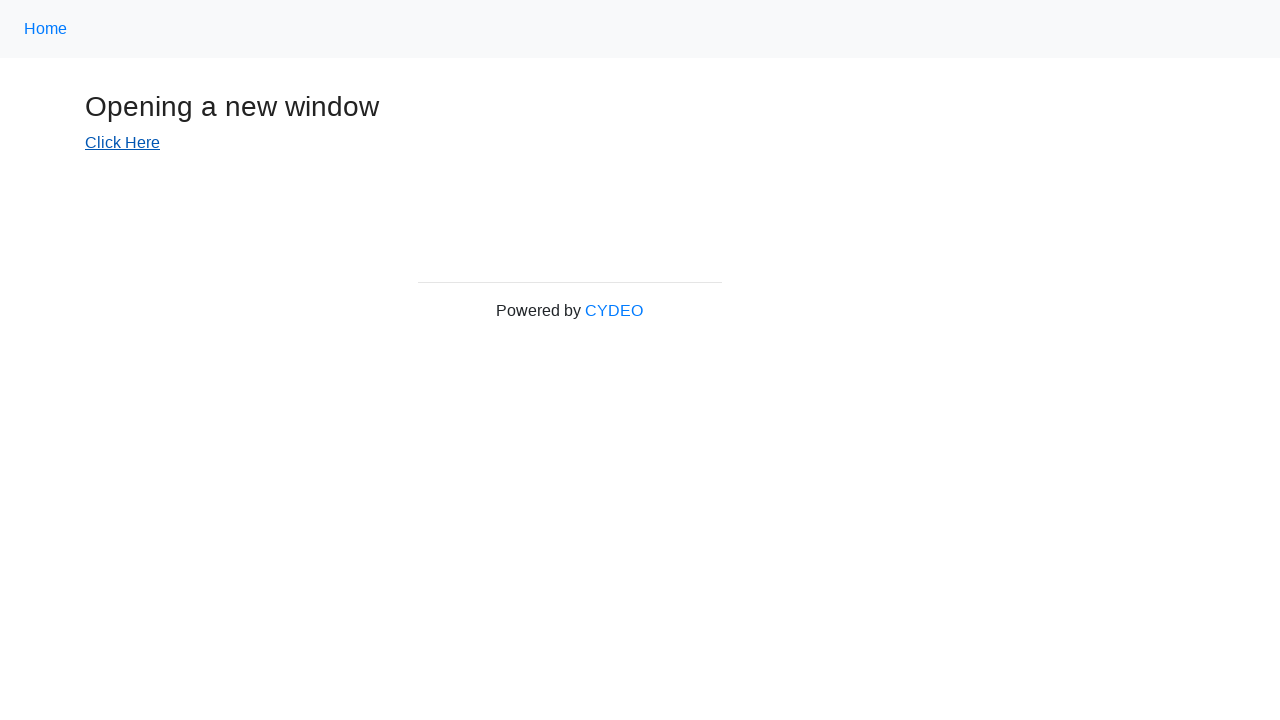

Captured reference to newly opened window
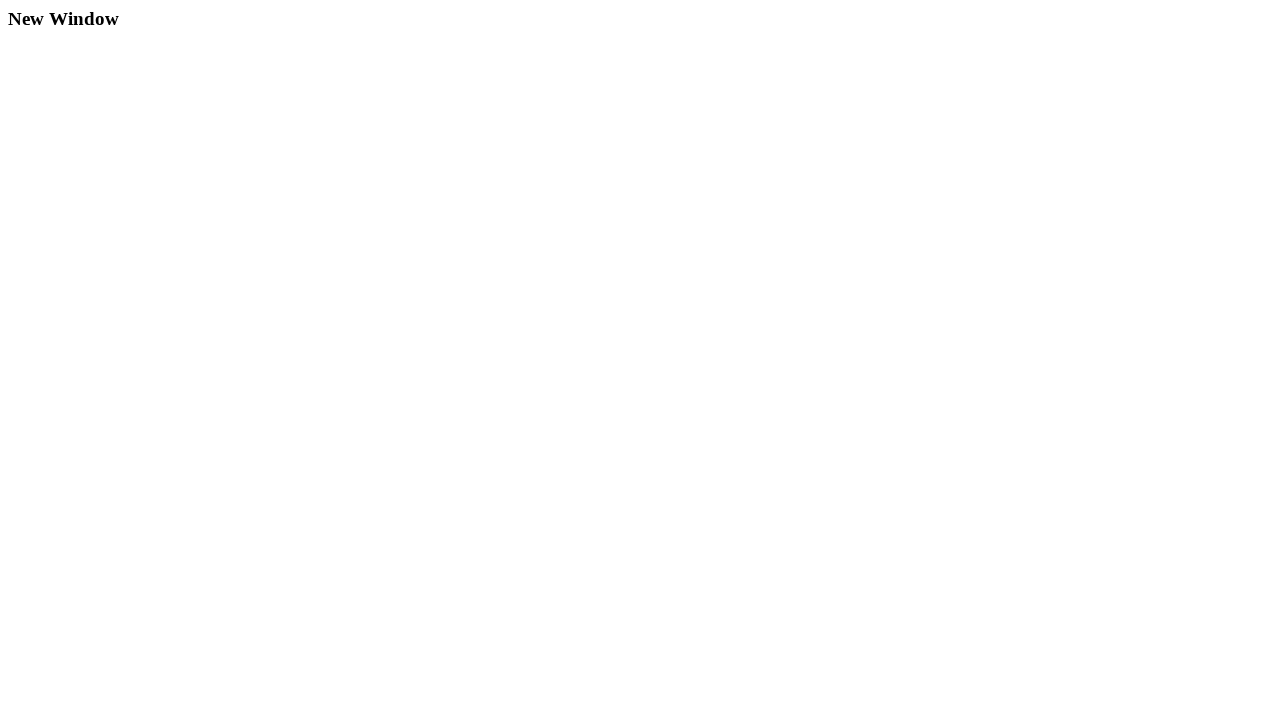

New window finished loading
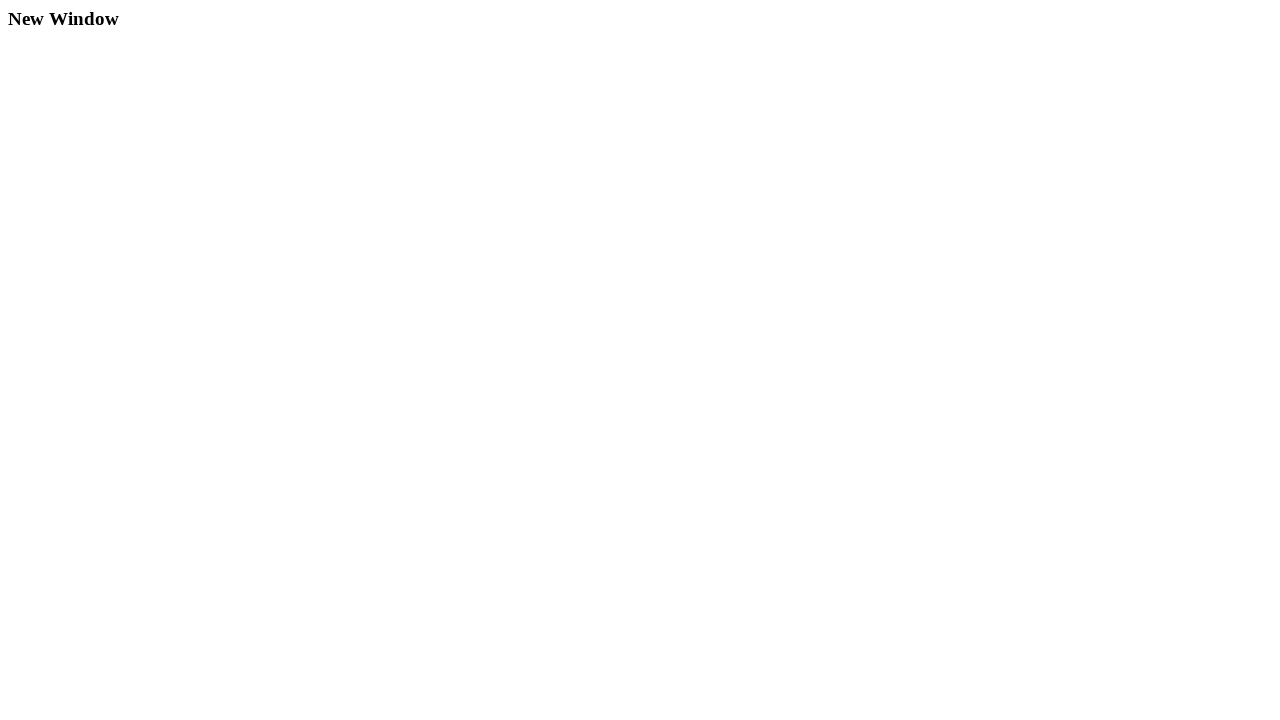

Verified new window title is 'New Window'
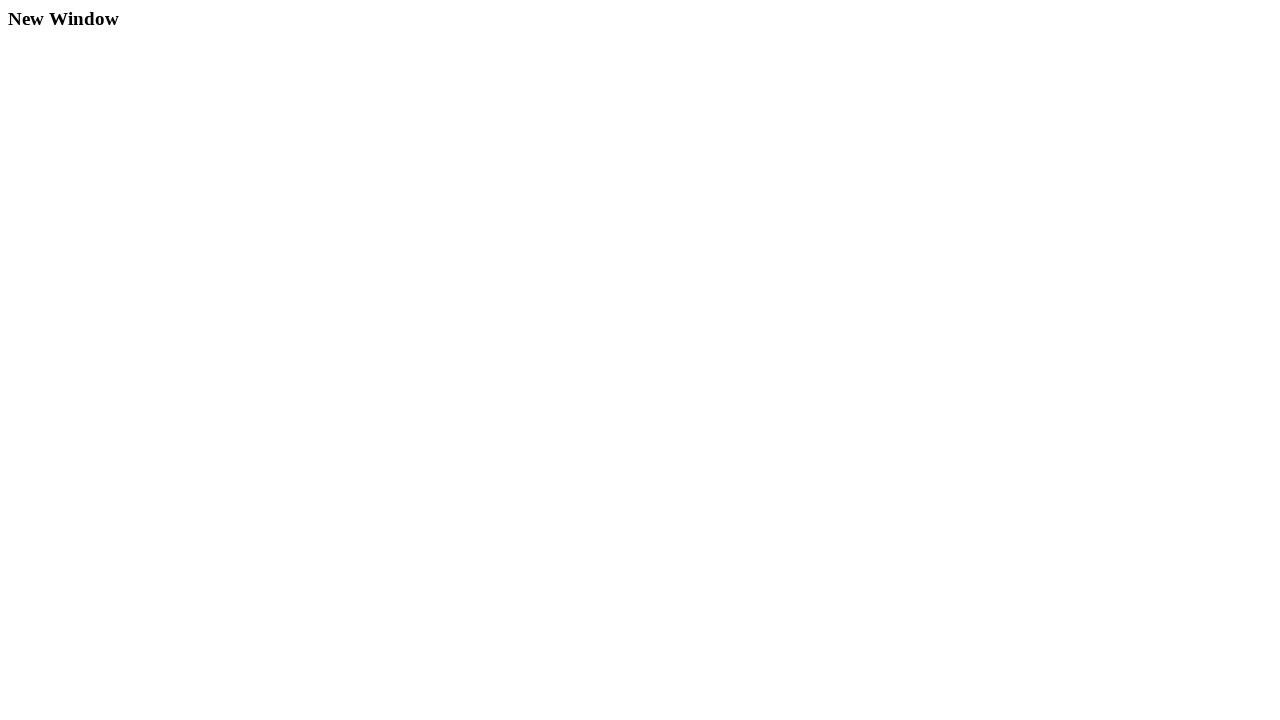

Switched back to main window
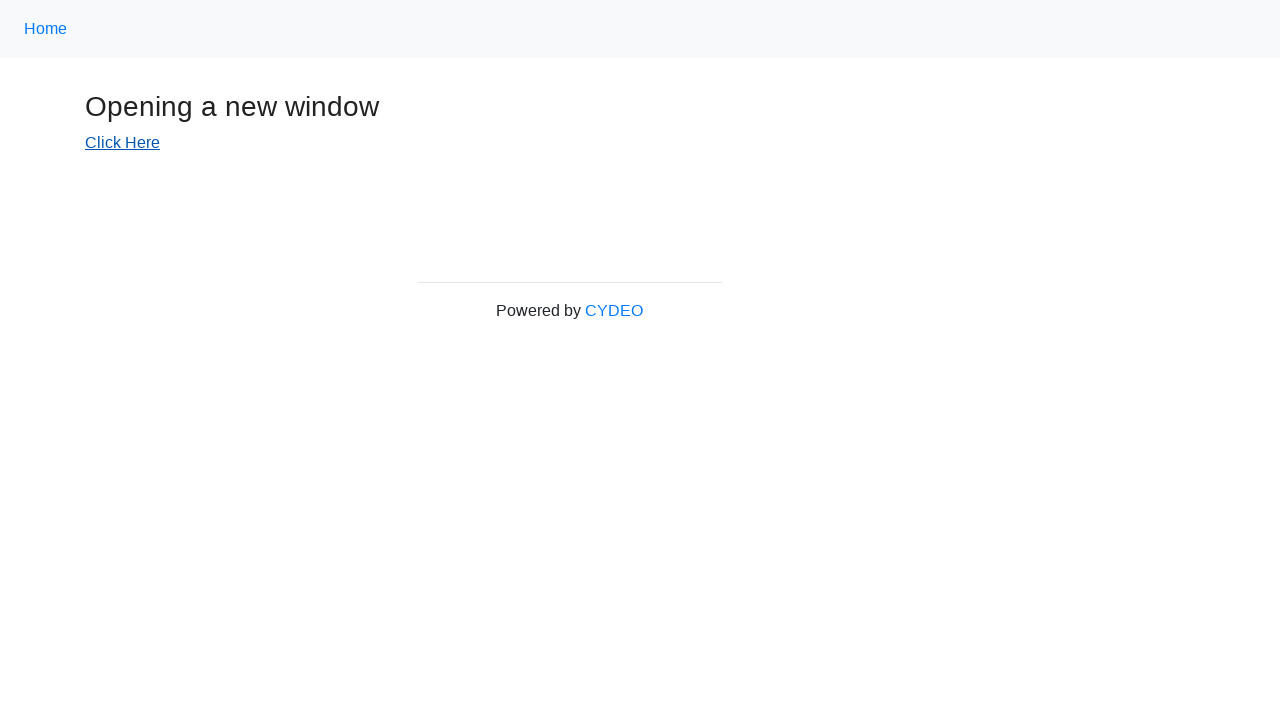

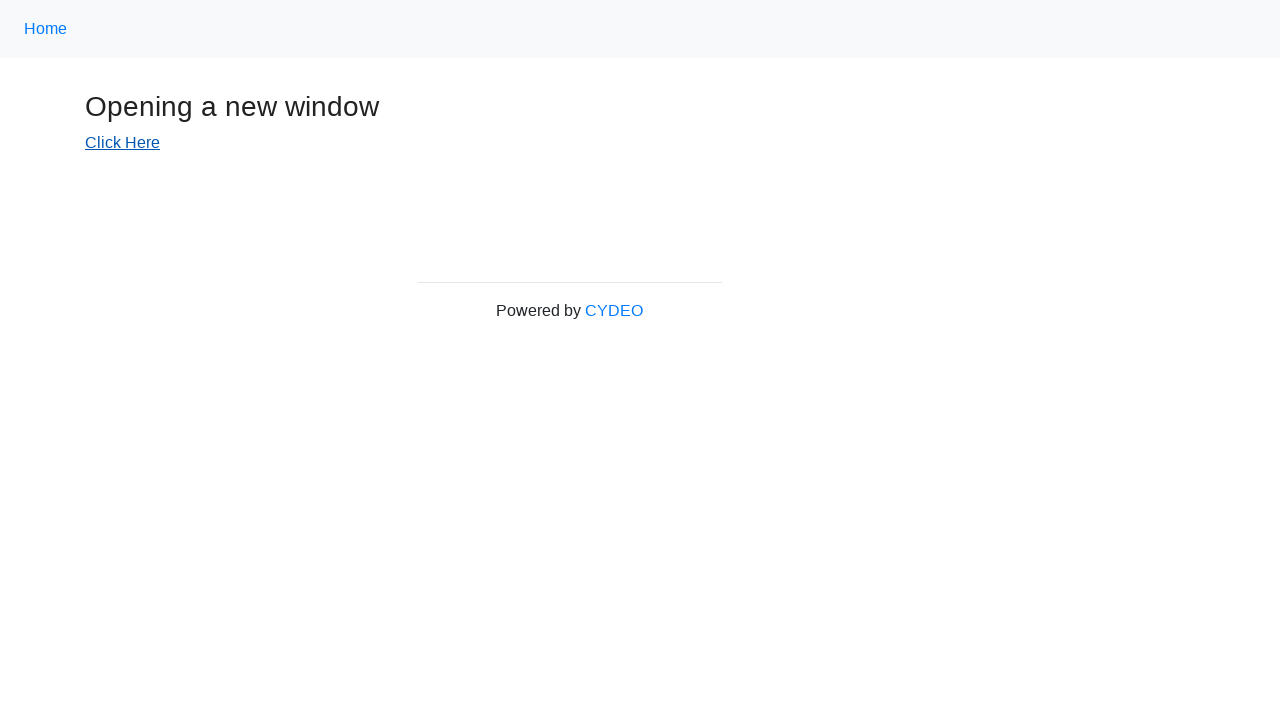